Tests banner image visibility on the homepage by checking if banners are displayed at various viewport sizes (desktop, tablet, mobile) and verifies banners reload correctly after a page refresh.

Starting URL: https://www.krushistore.com/

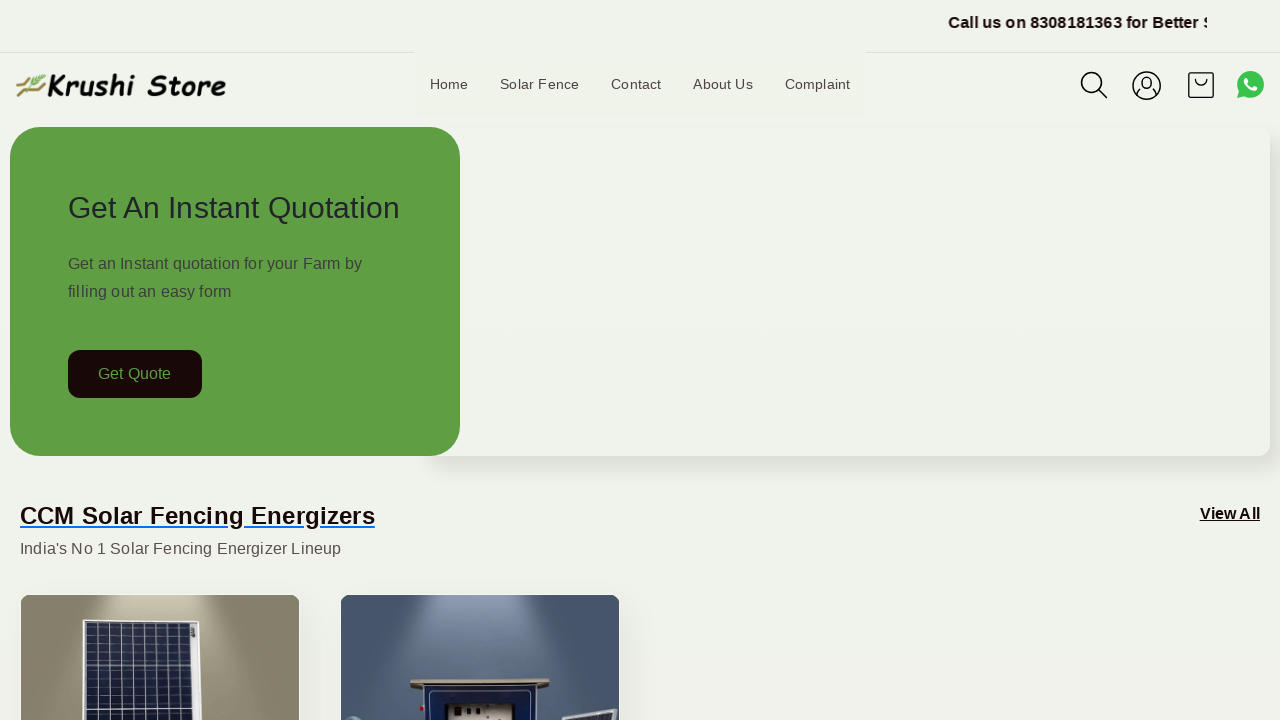

Waited for banner images to load in app header
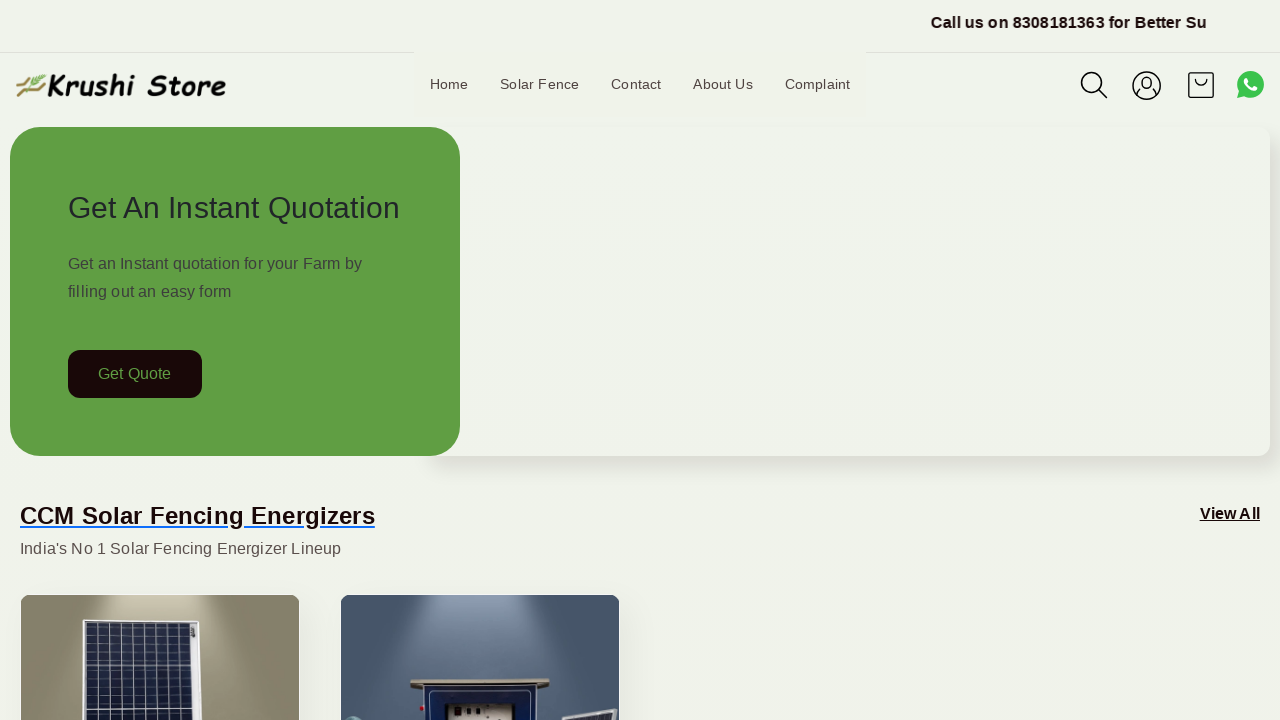

Located all banner images in app header
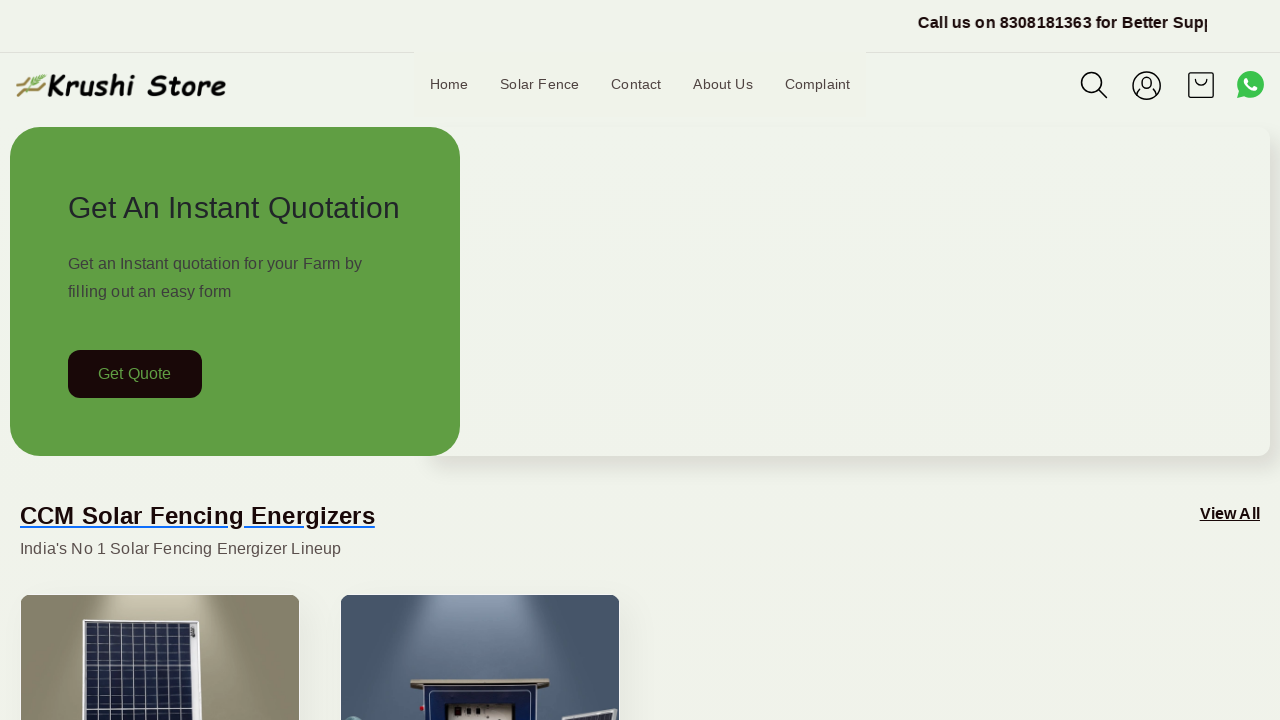

Set viewport size to 1920x1080
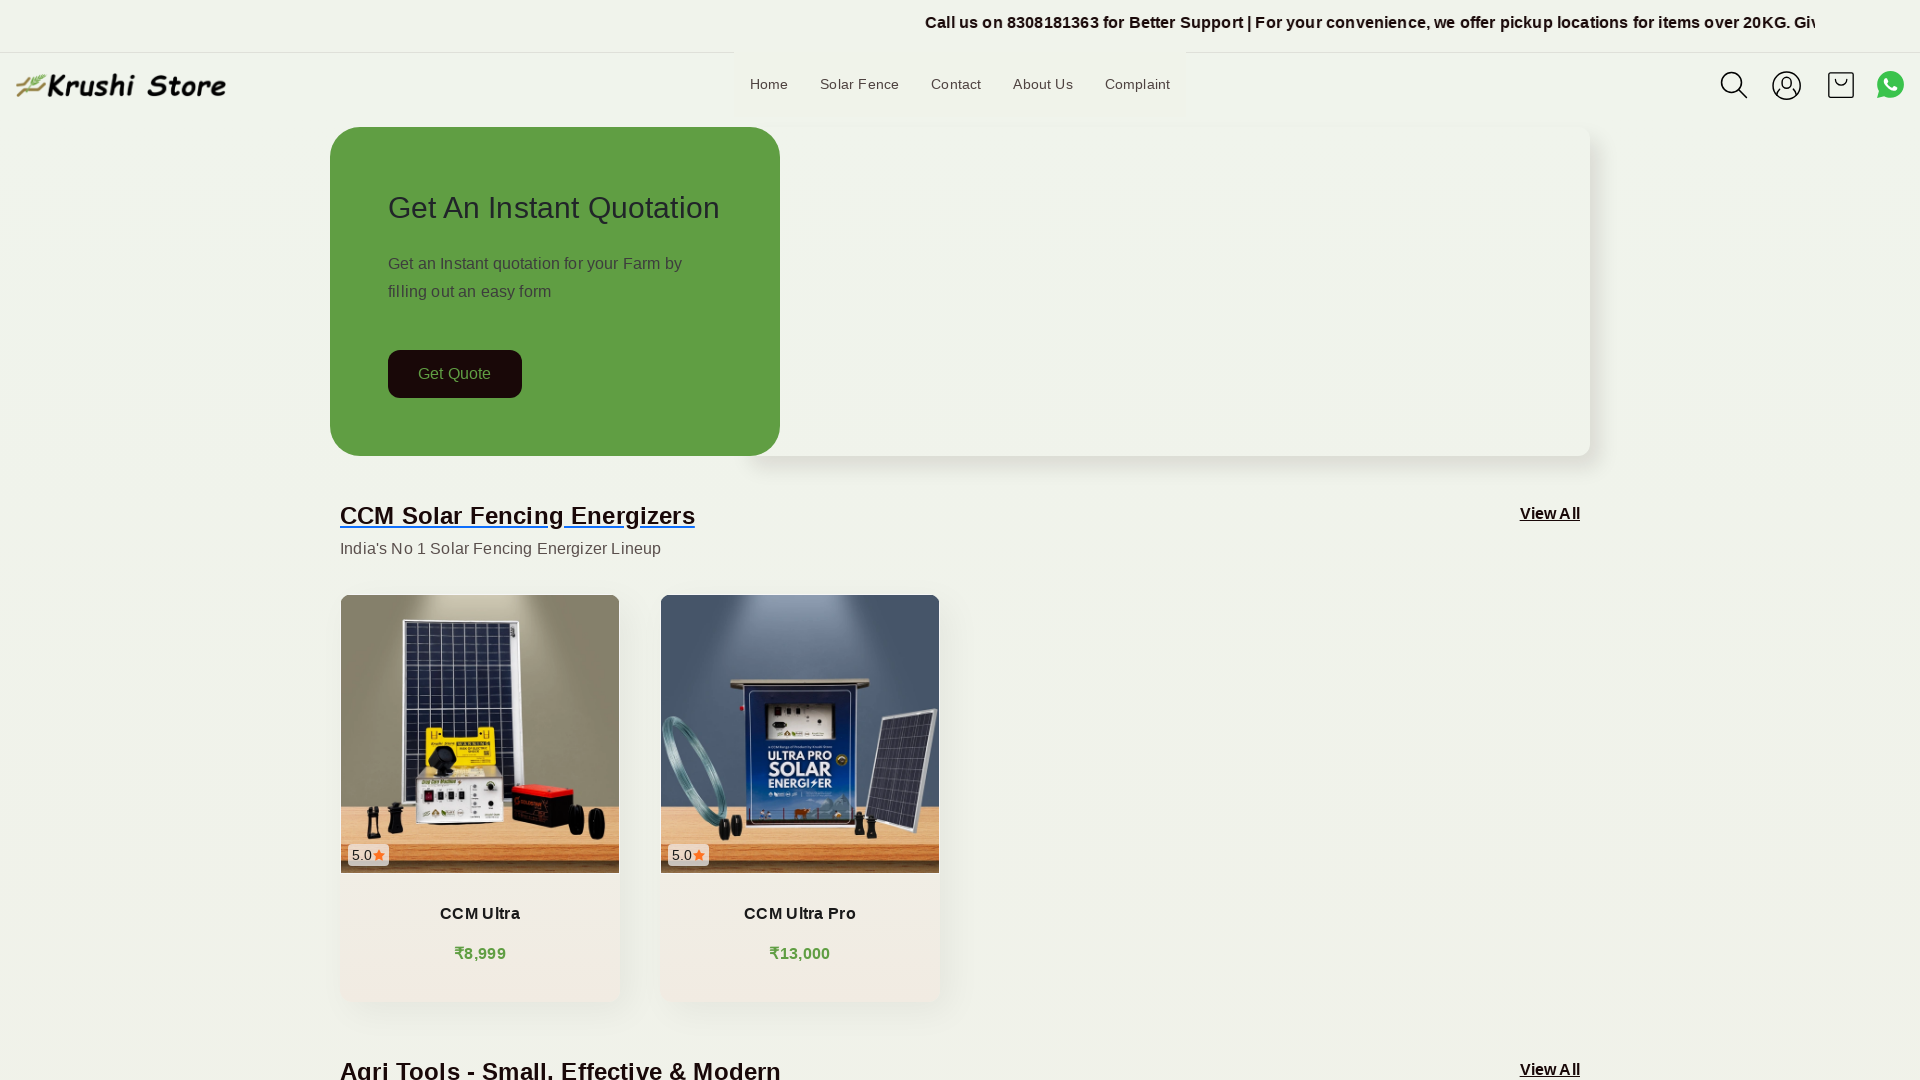

Waited 1 second for layout to stabilize at 1920x1080
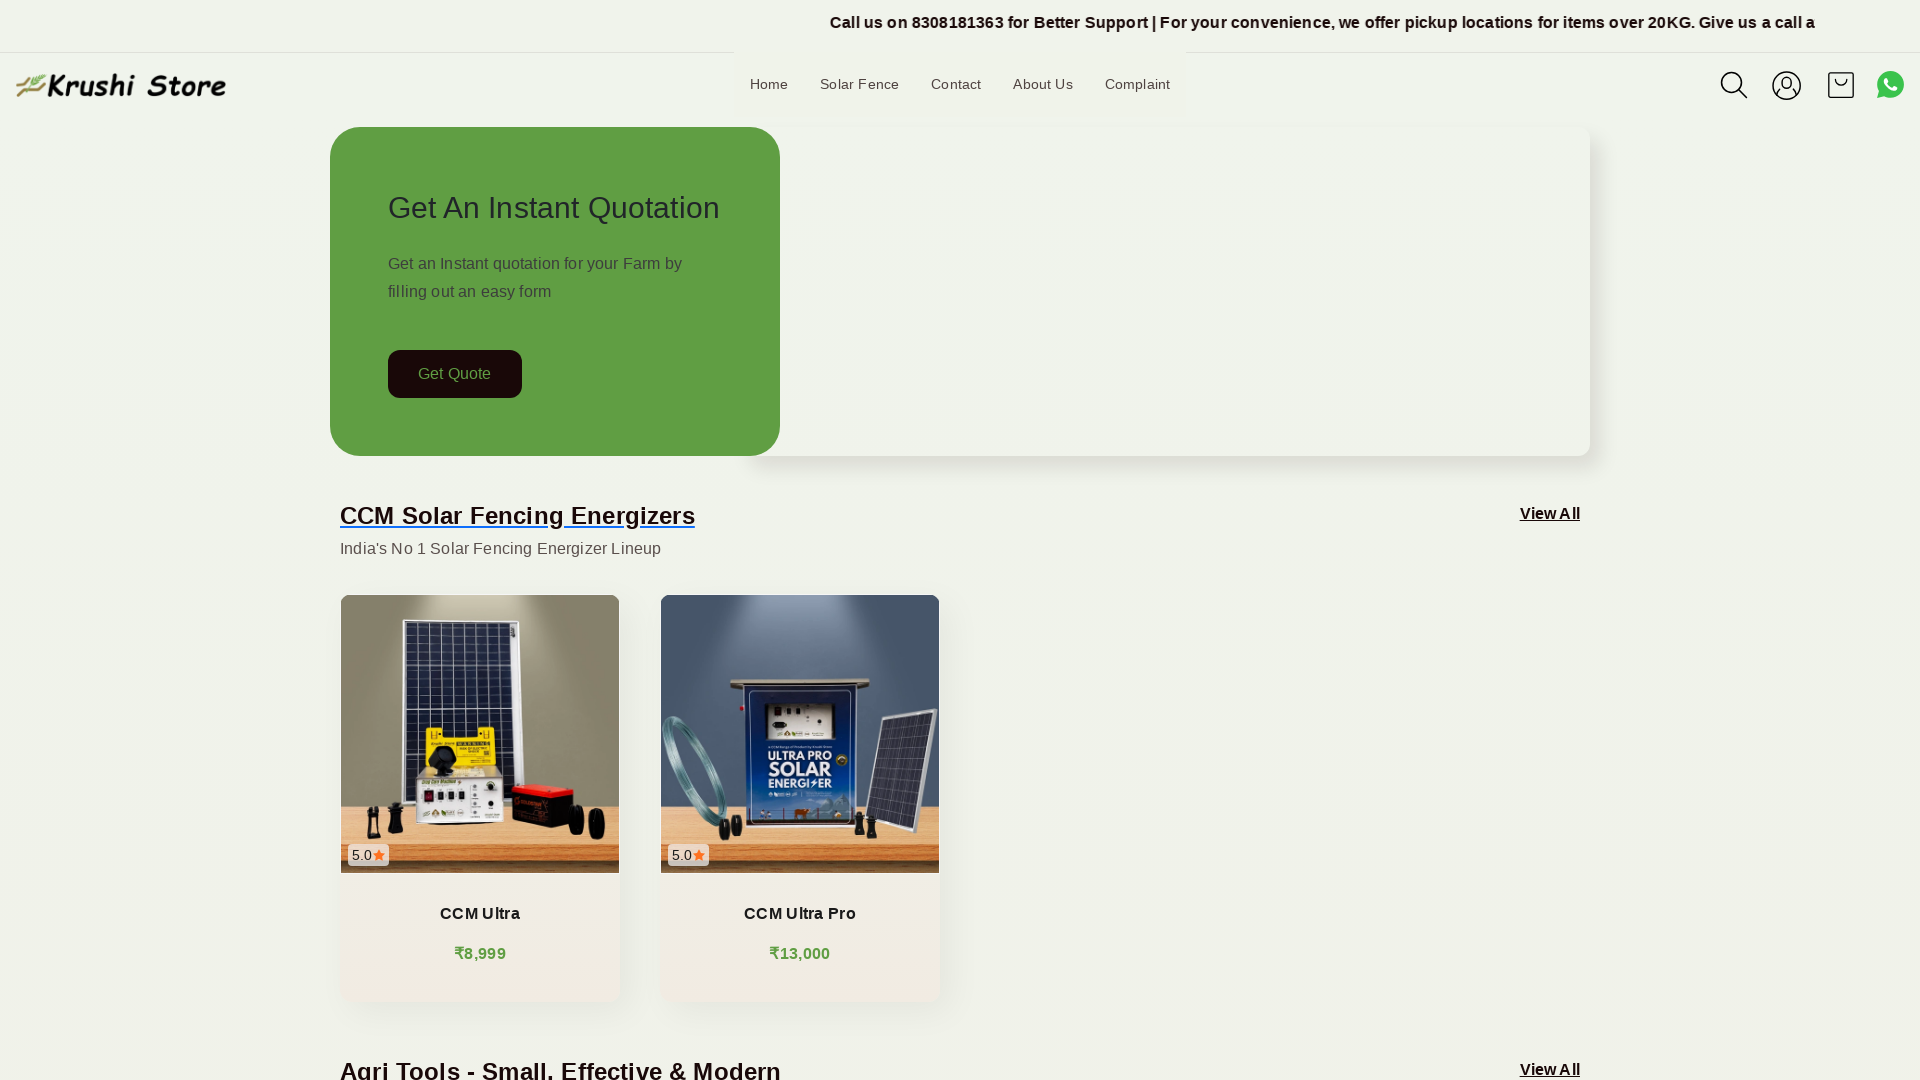

Verified banners are visible at viewport 1920x1080
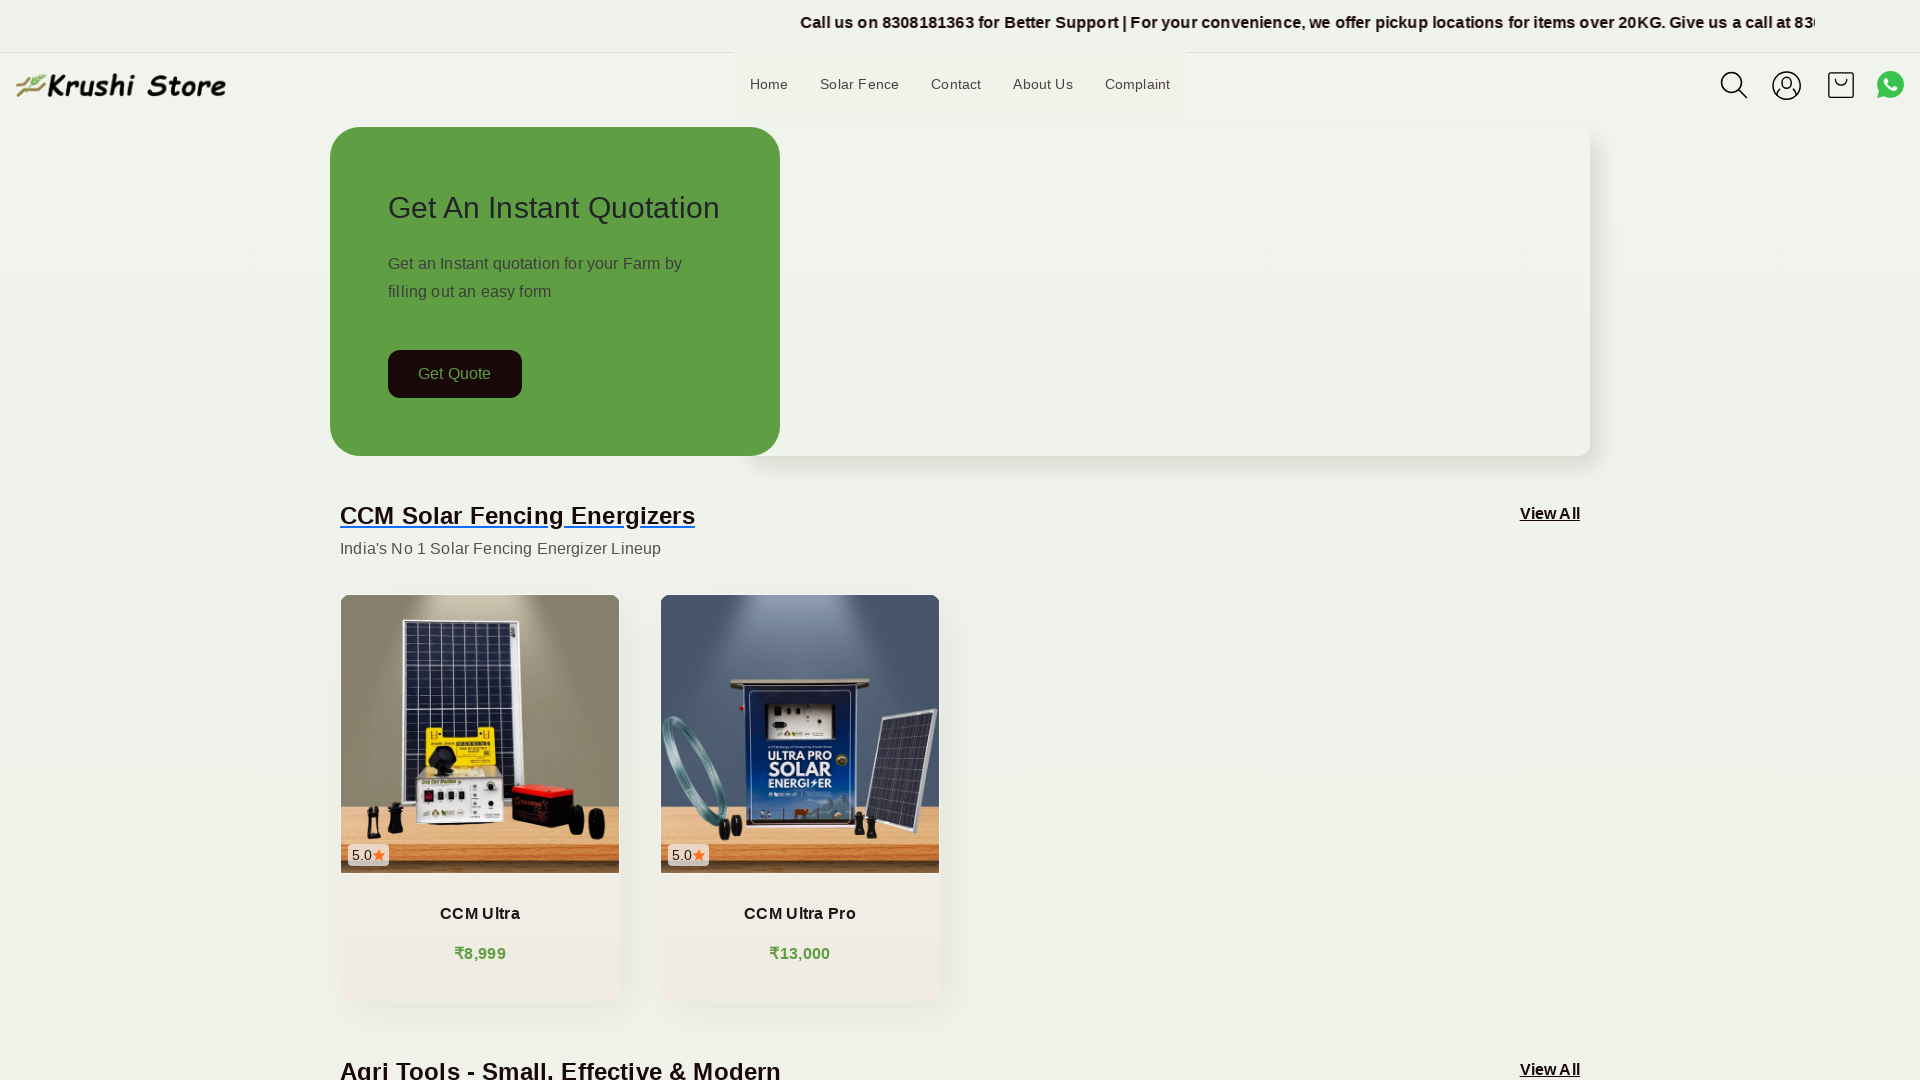

Set viewport size to 1366x768
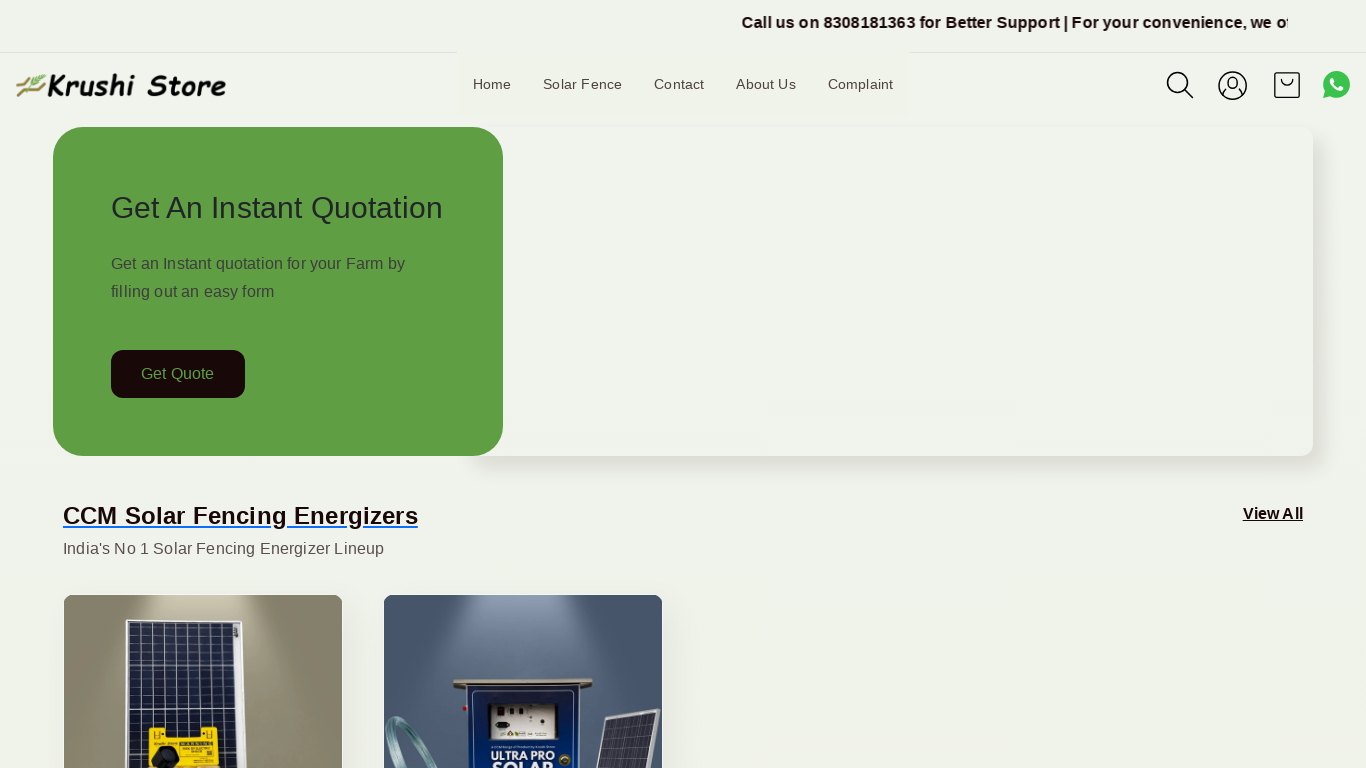

Waited 1 second for layout to stabilize at 1366x768
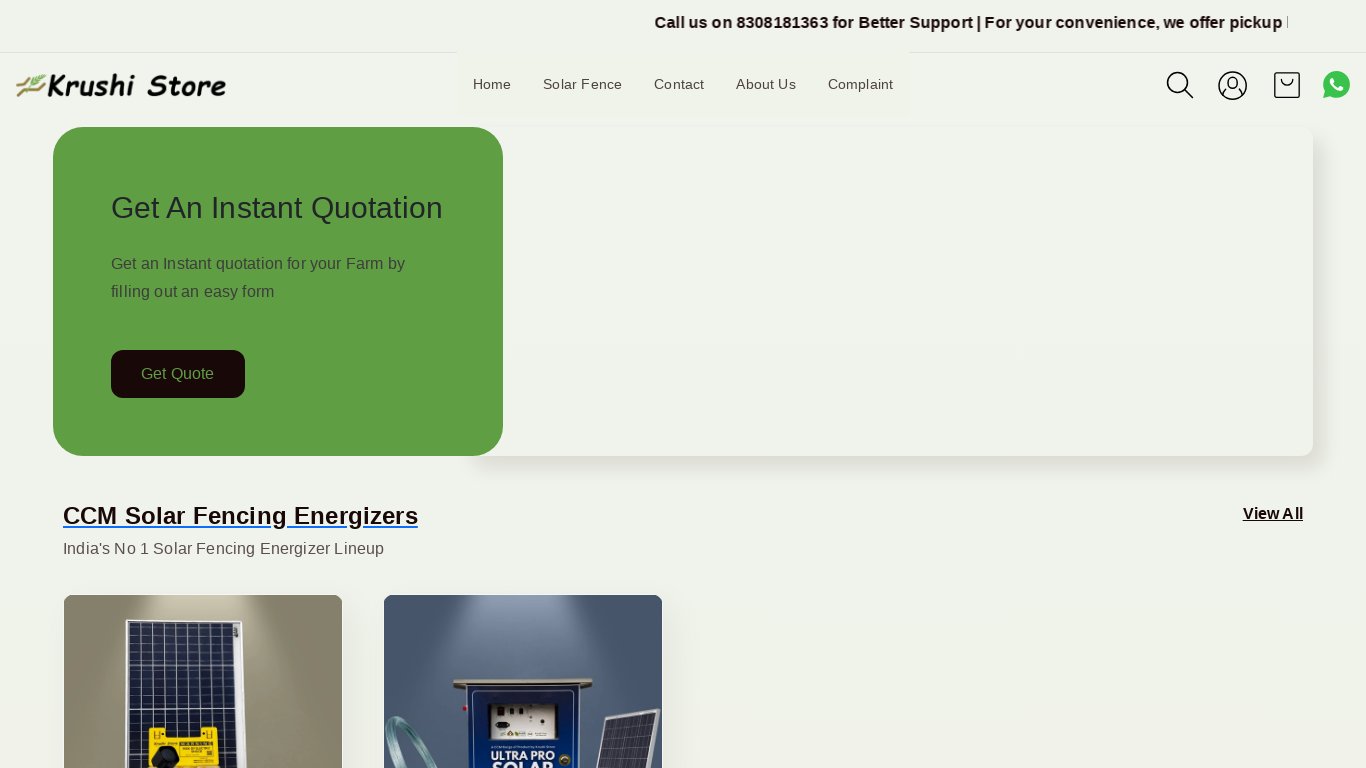

Verified banners are visible at viewport 1366x768
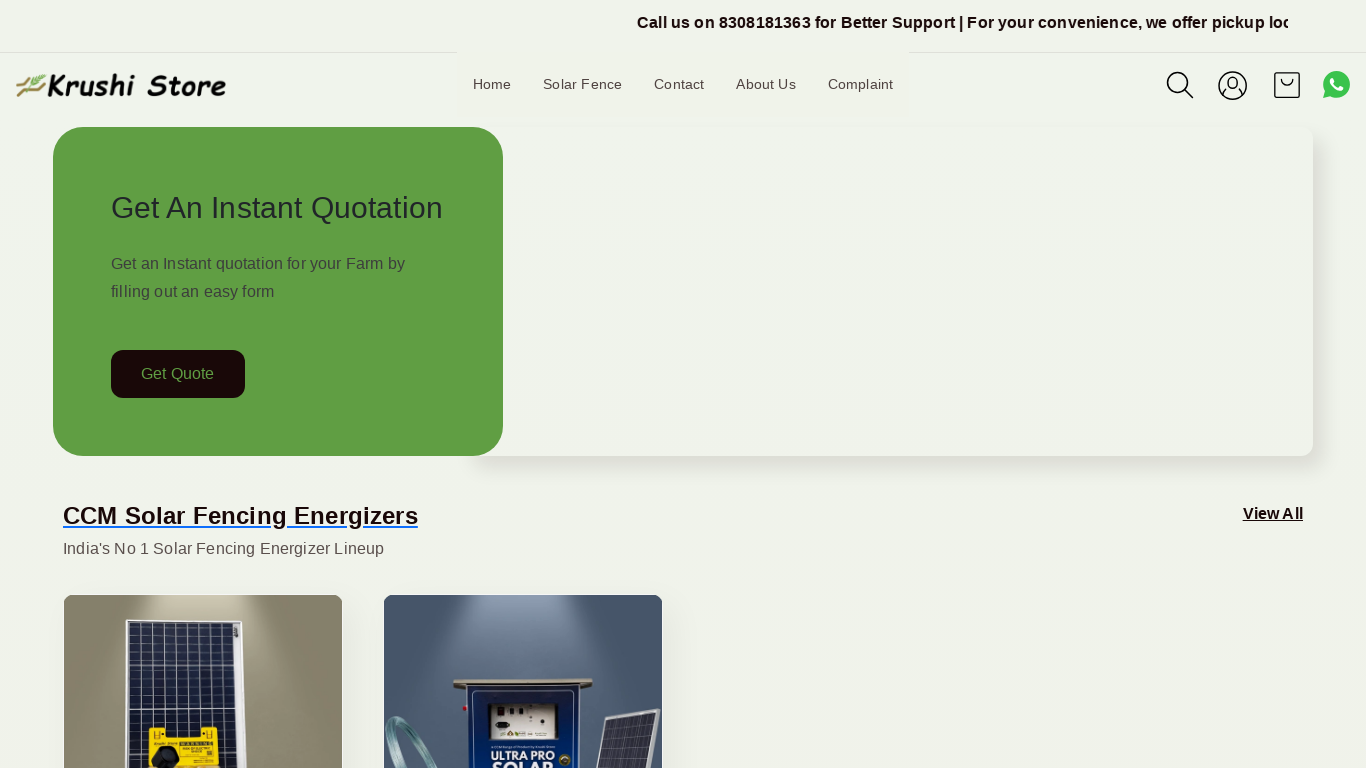

Set viewport size to 768x1024
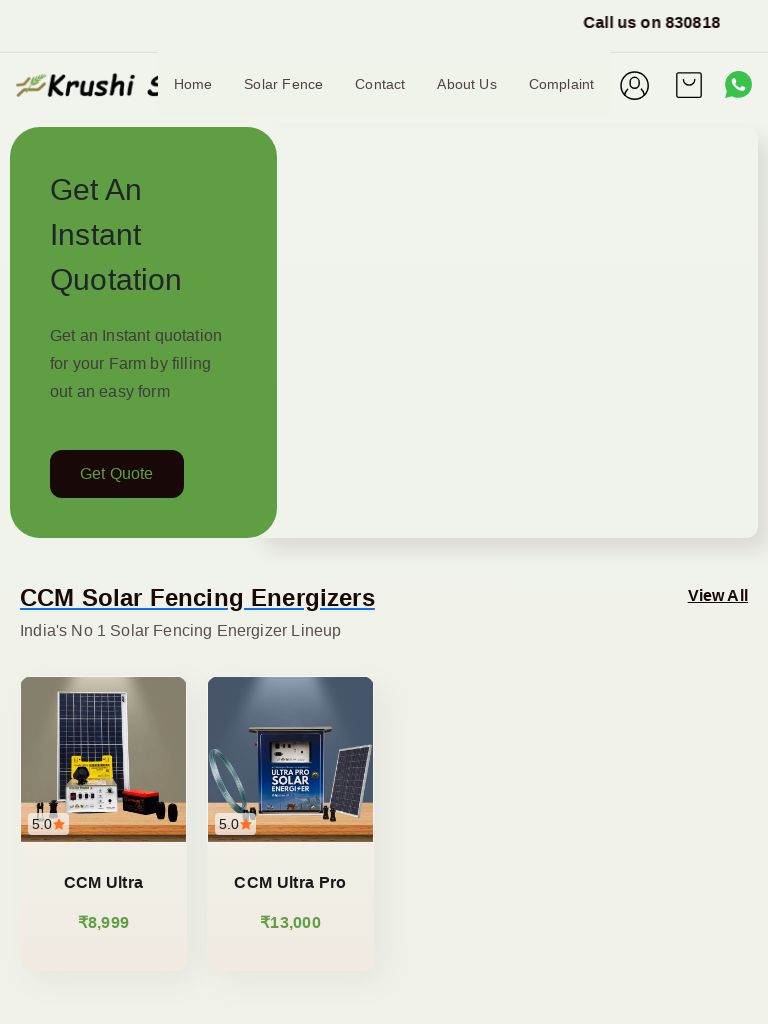

Waited 1 second for layout to stabilize at 768x1024
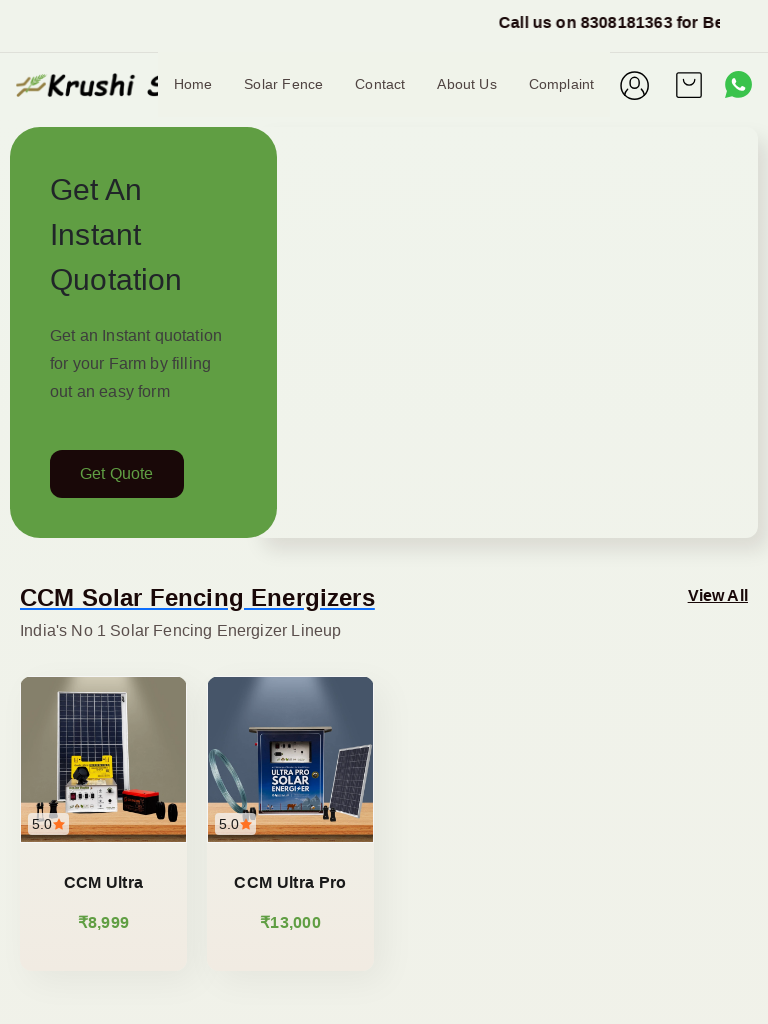

Verified banners are visible at viewport 768x1024
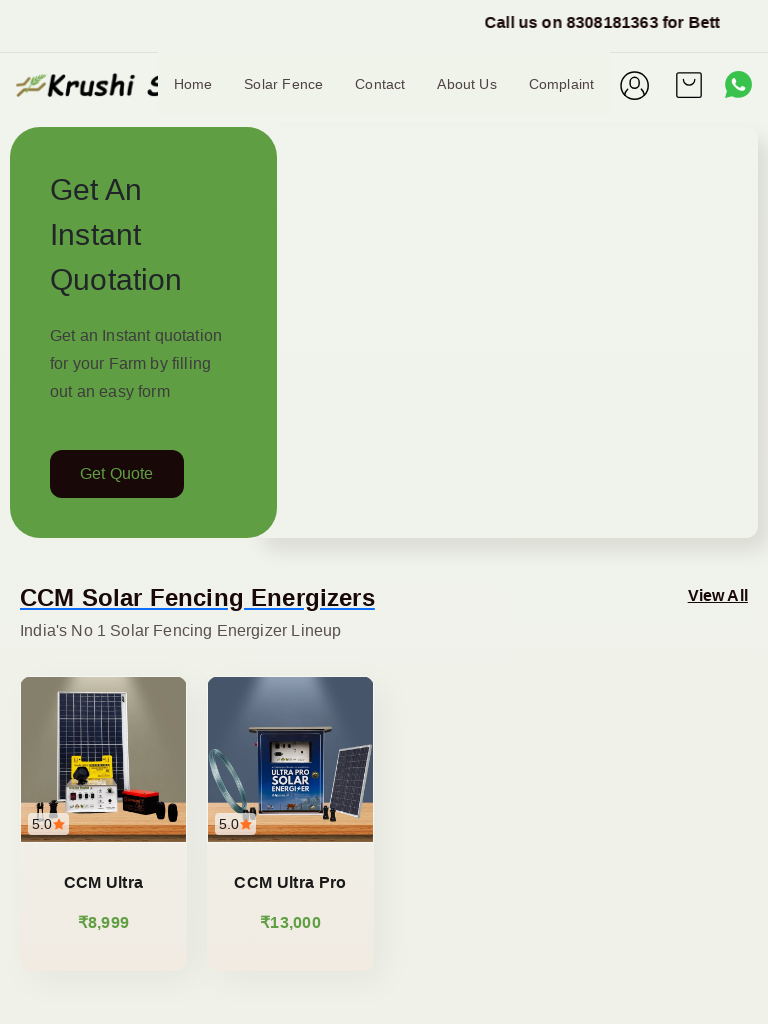

Set viewport size to 375x667
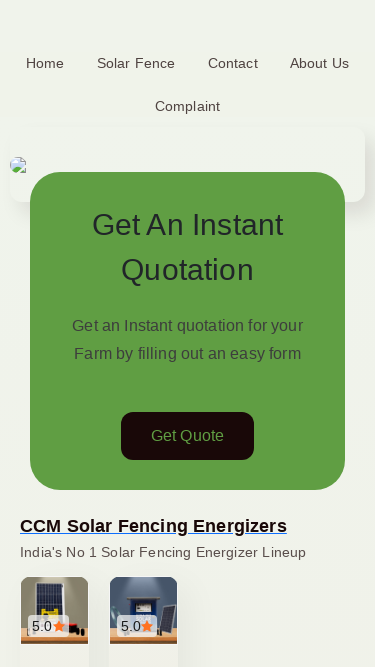

Waited 1 second for layout to stabilize at 375x667
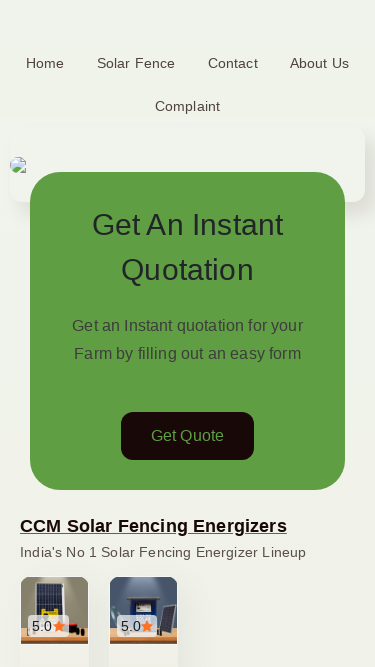

Verified banners are visible at viewport 375x667
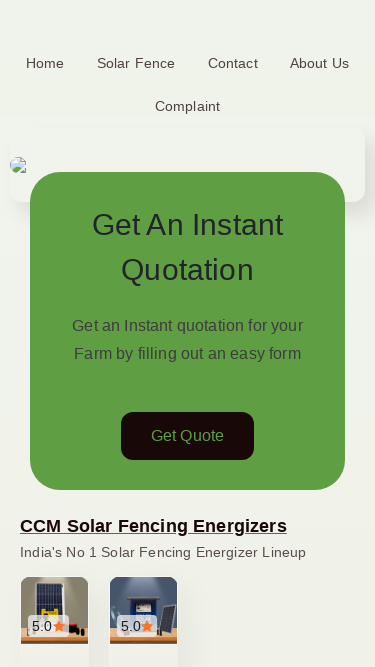

Reloaded the page
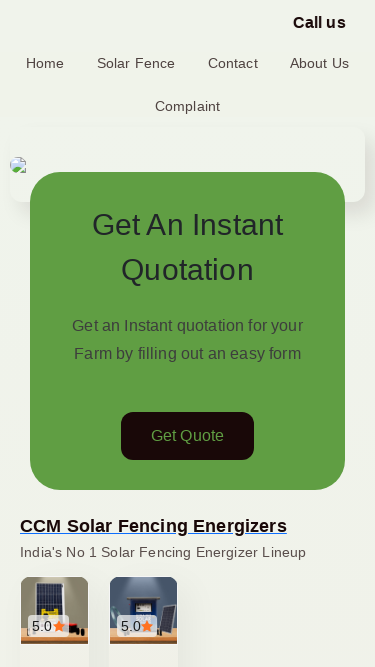

Waited for DOM content loaded state after page reload
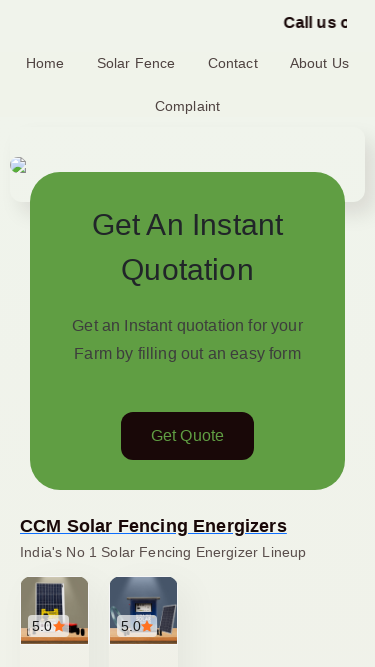

Verified banners are visible after page refresh
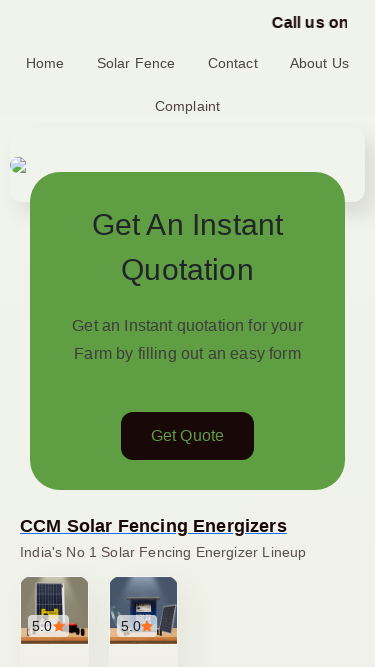

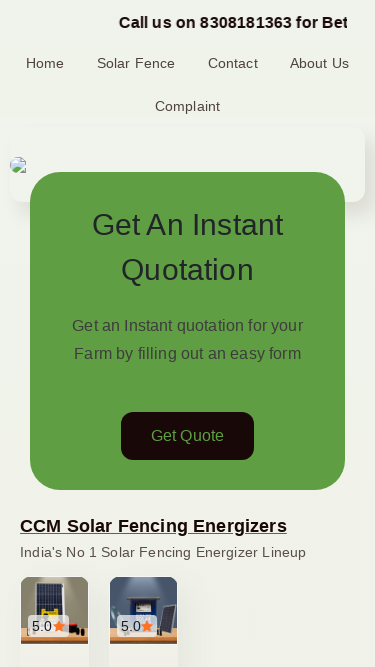